Tests JavaScript alert, confirm, and prompt popup handling by clicking trigger buttons and interacting with each dialog type - accepting an alert, dismissing a confirm dialog, and entering text in a prompt dialog.

Starting URL: https://www.hyrtutorials.com/p/alertsdemo.html

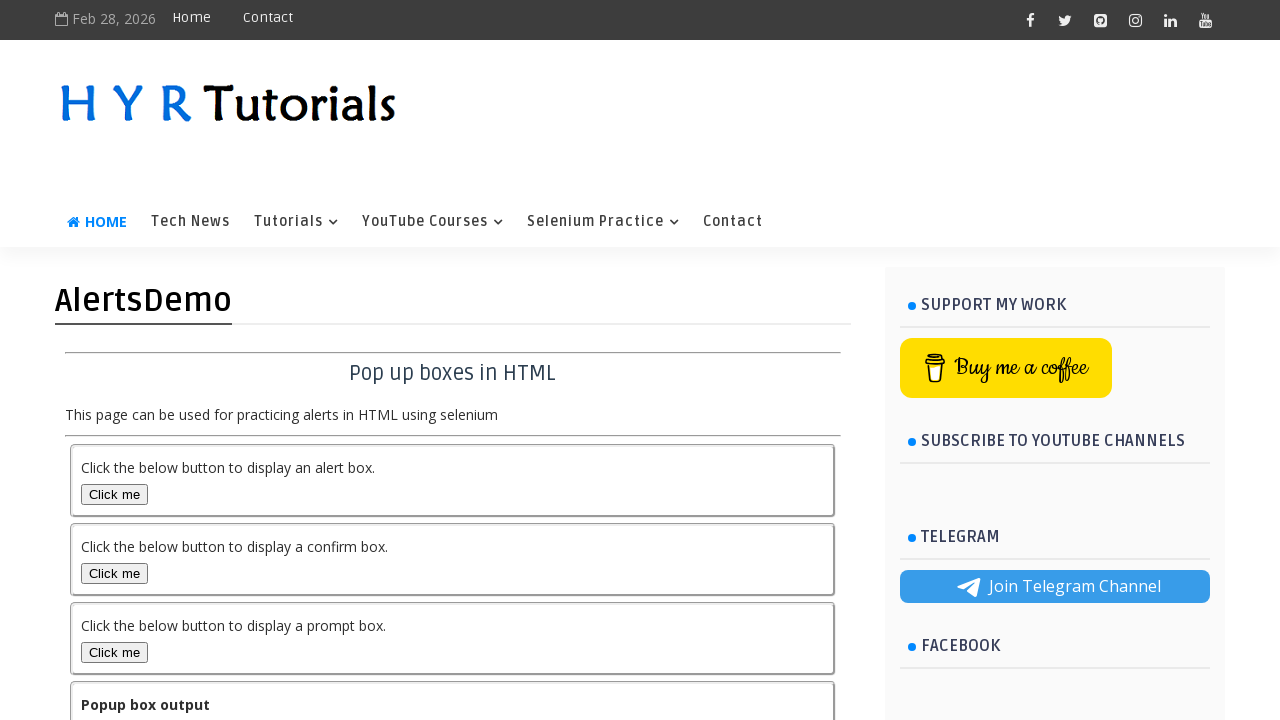

Waited for alert box button to load
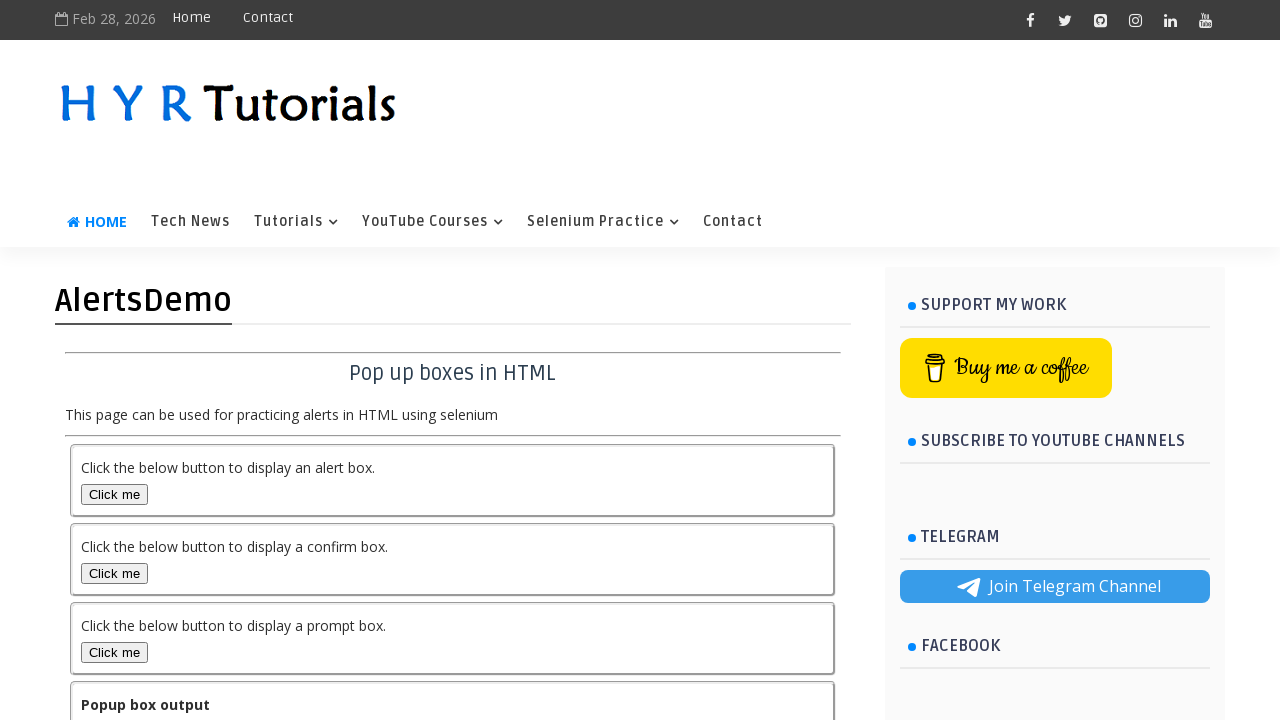

Clicked alert box button at (114, 494) on #alertBox
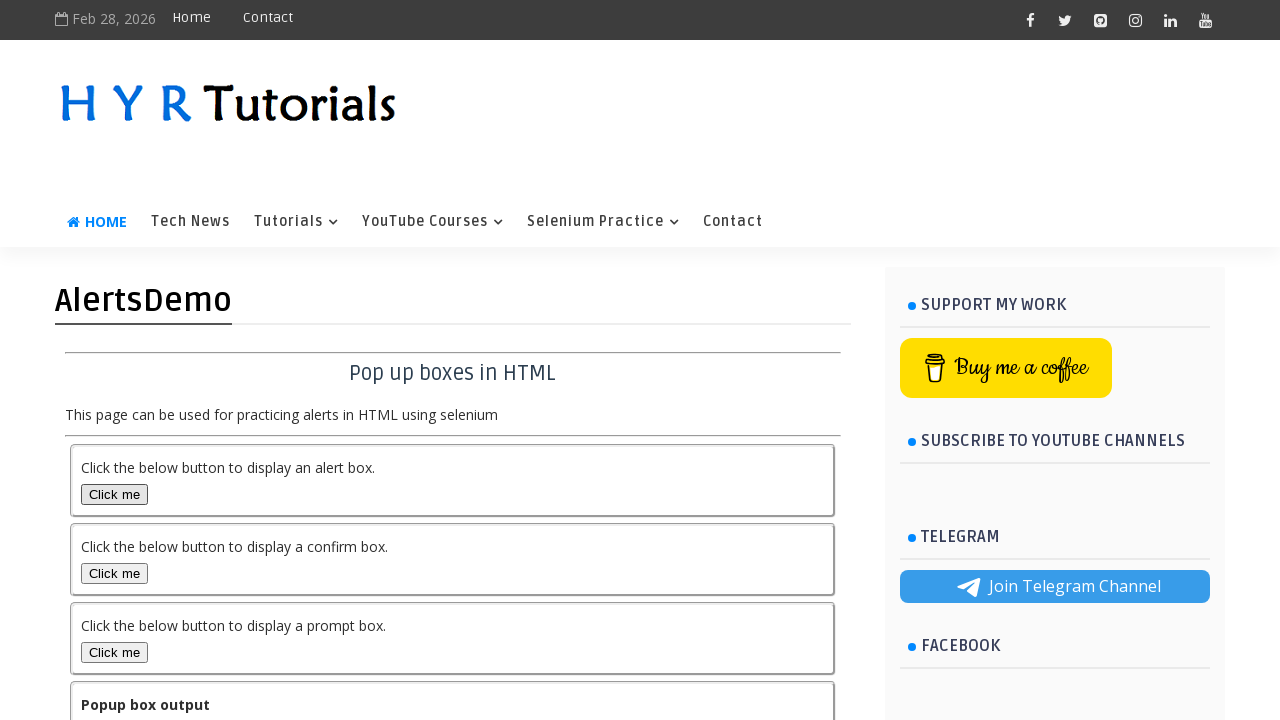

Alert dialog accepted
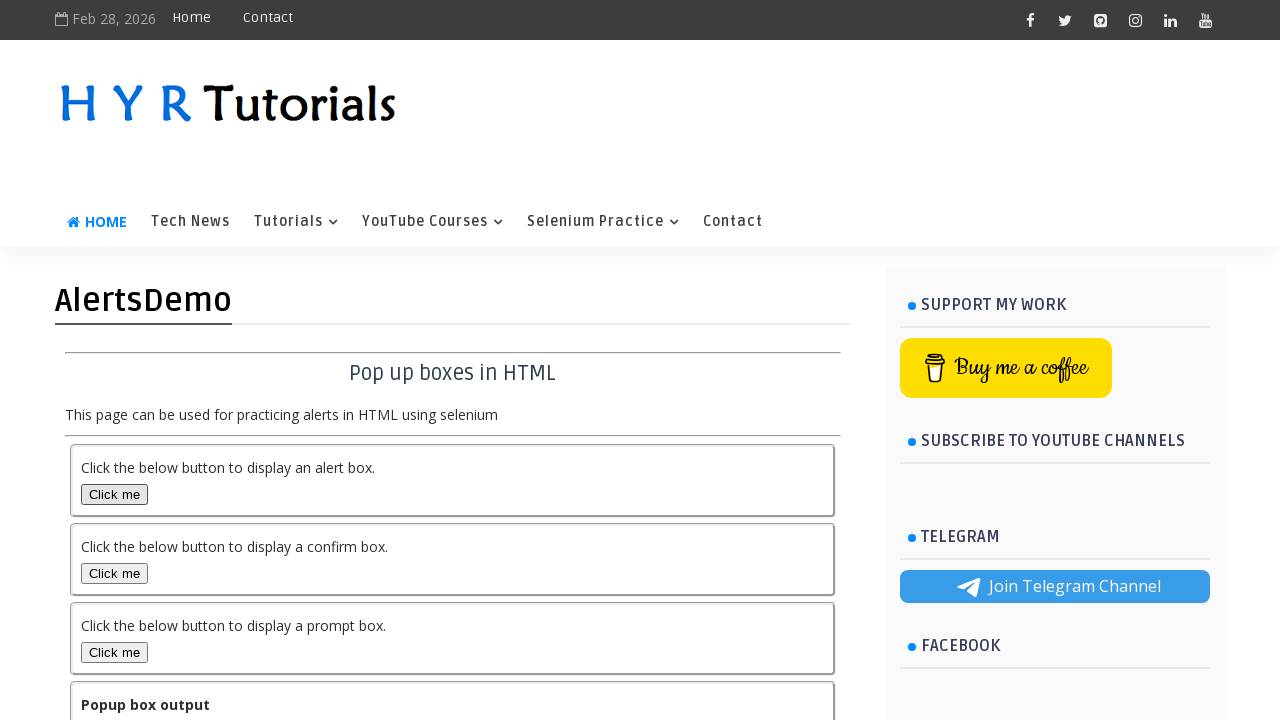

Clicked confirm box button at (114, 573) on #confirmBox
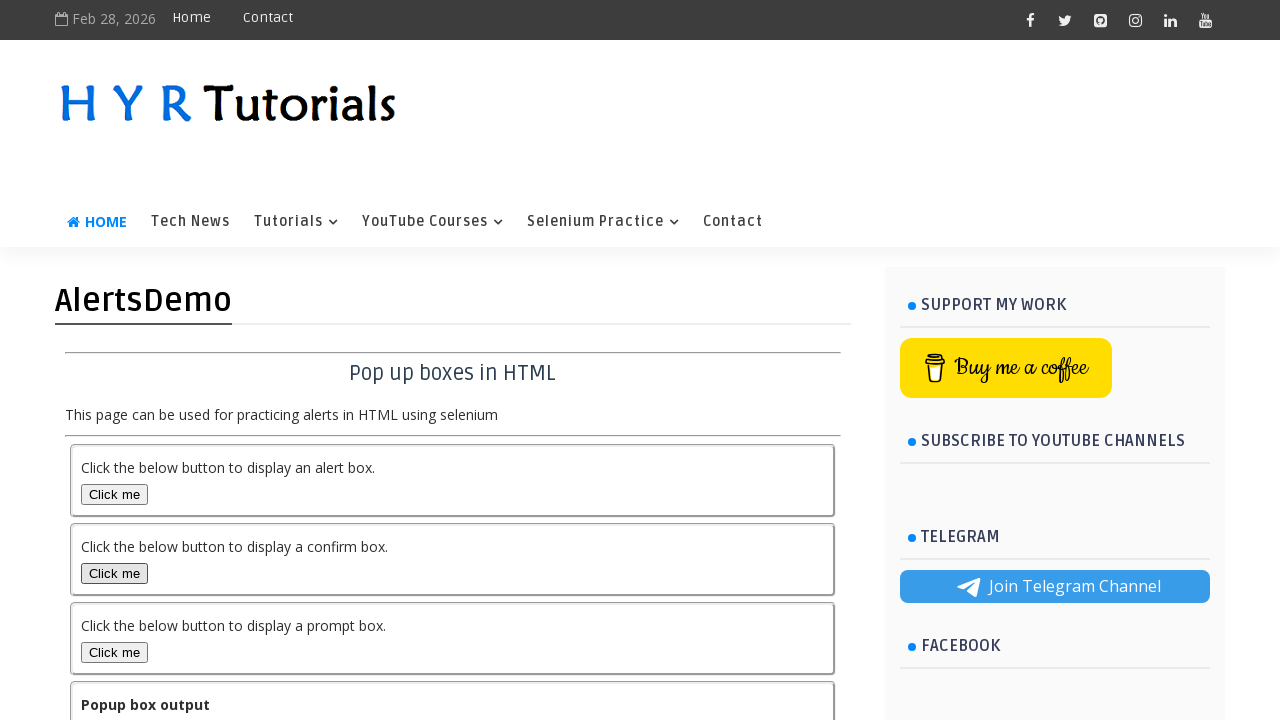

Registered handler to dismiss confirm dialog
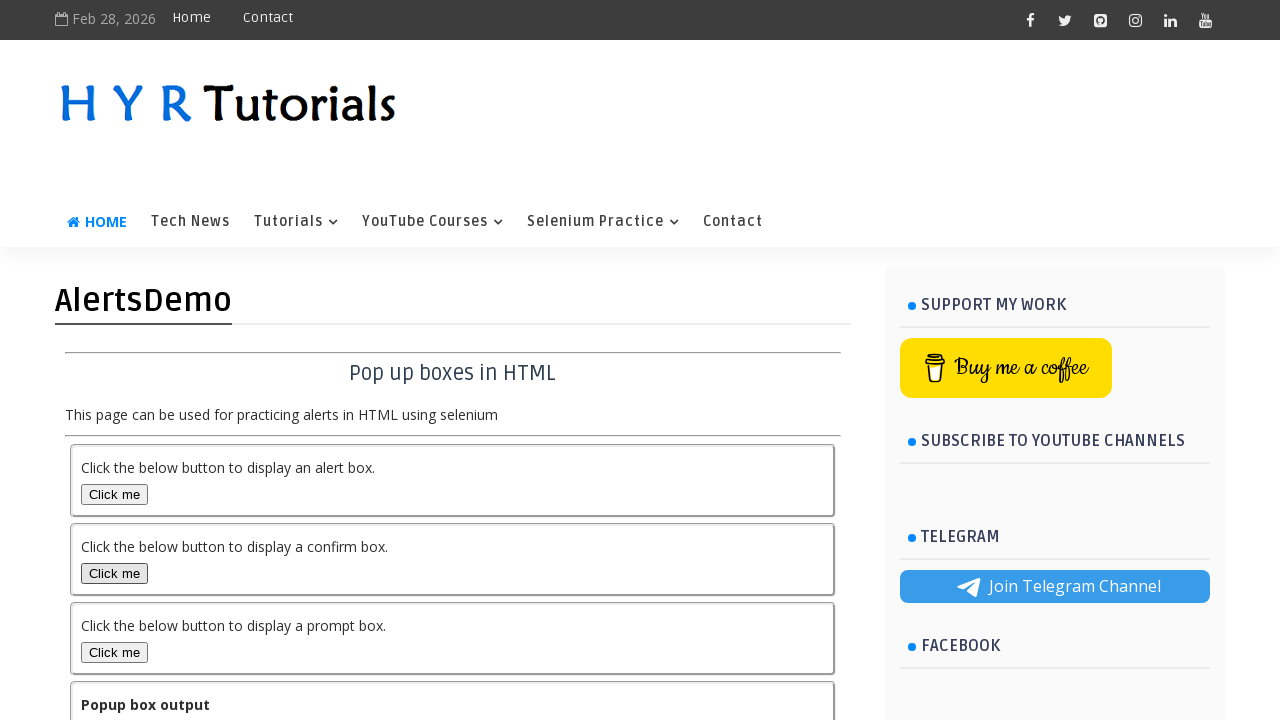

Clicked confirm box button to trigger dialog at (114, 573) on #confirmBox
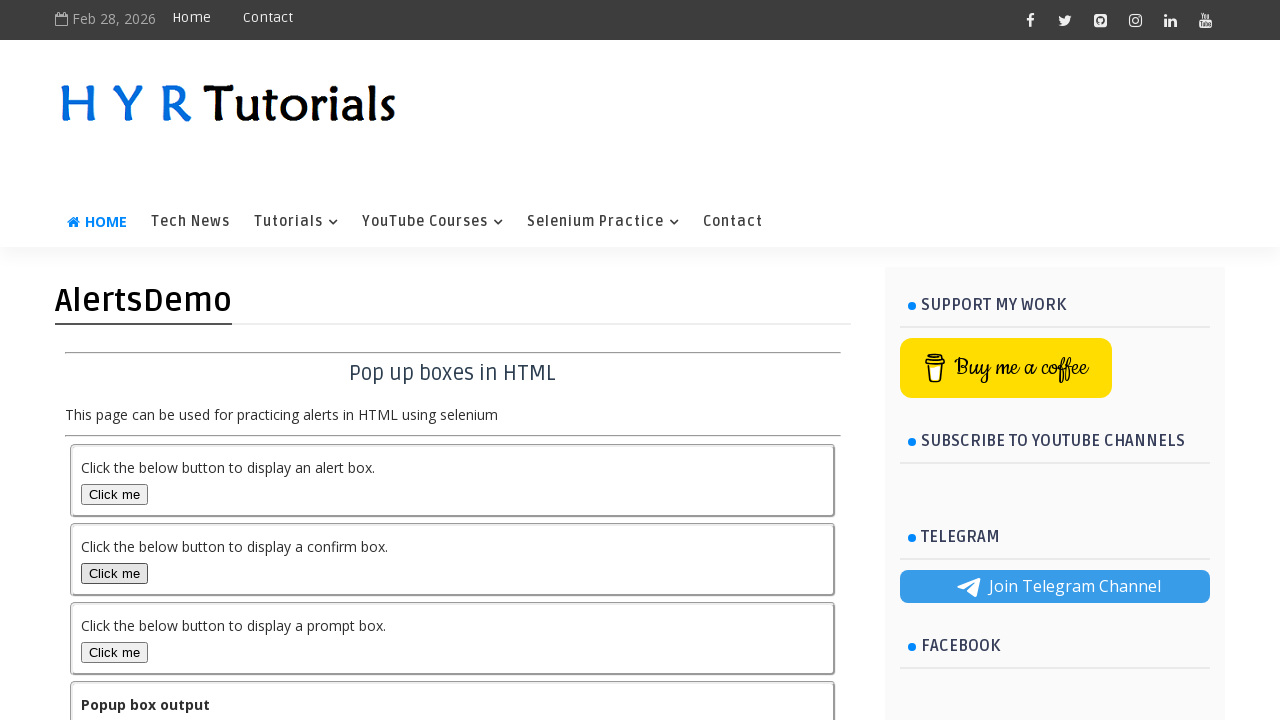

Waited for output text to be displayed
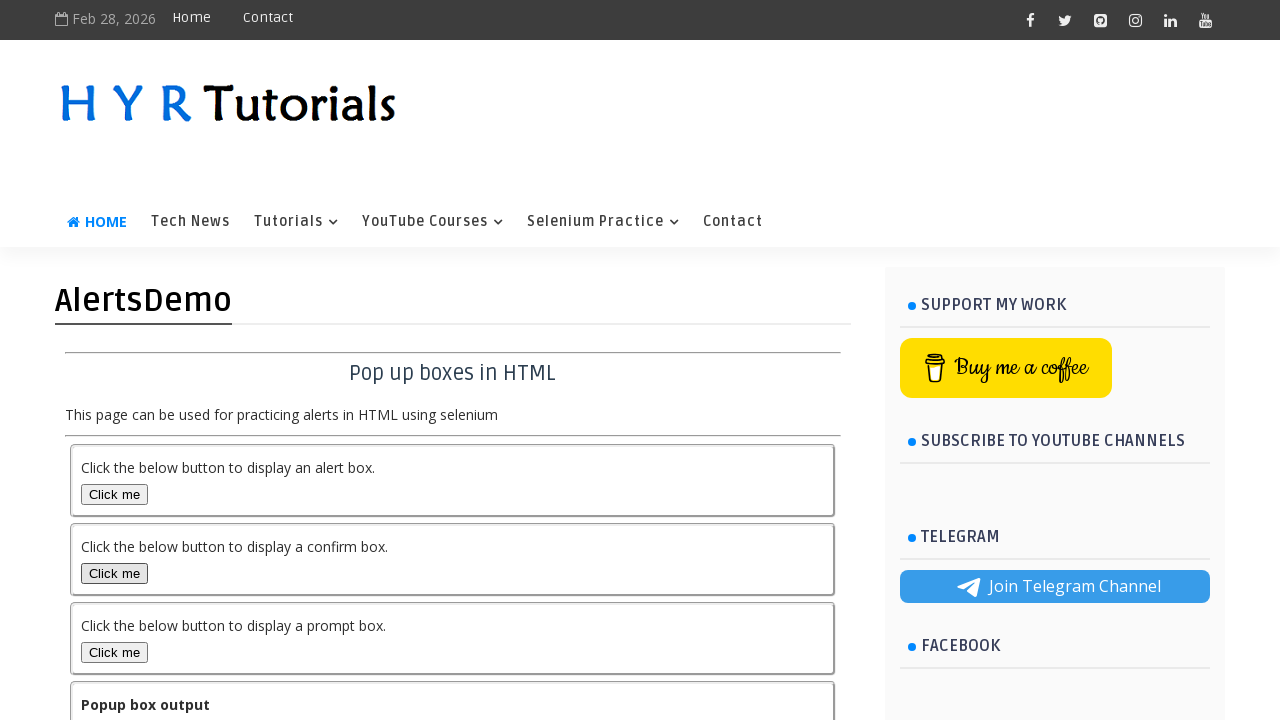

Registered handler to accept prompt dialog with text 'Nimbalkar'
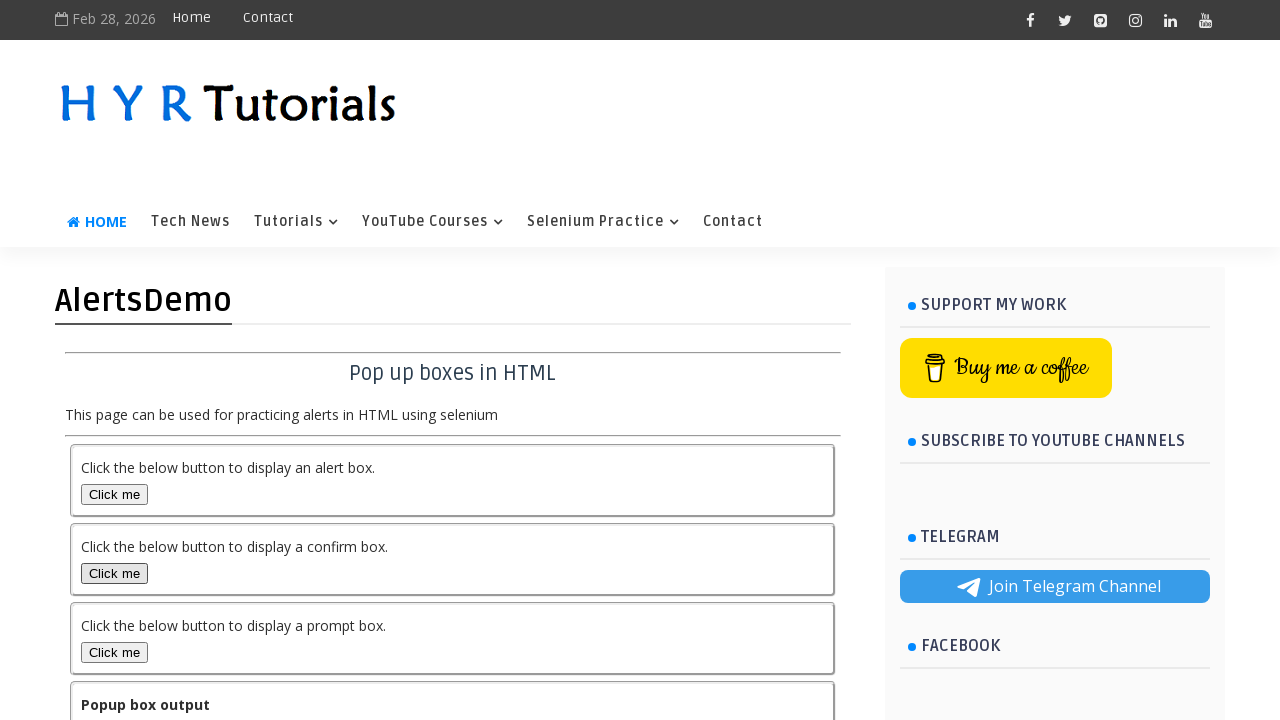

Clicked prompt box button to trigger dialog at (114, 652) on #promptBox
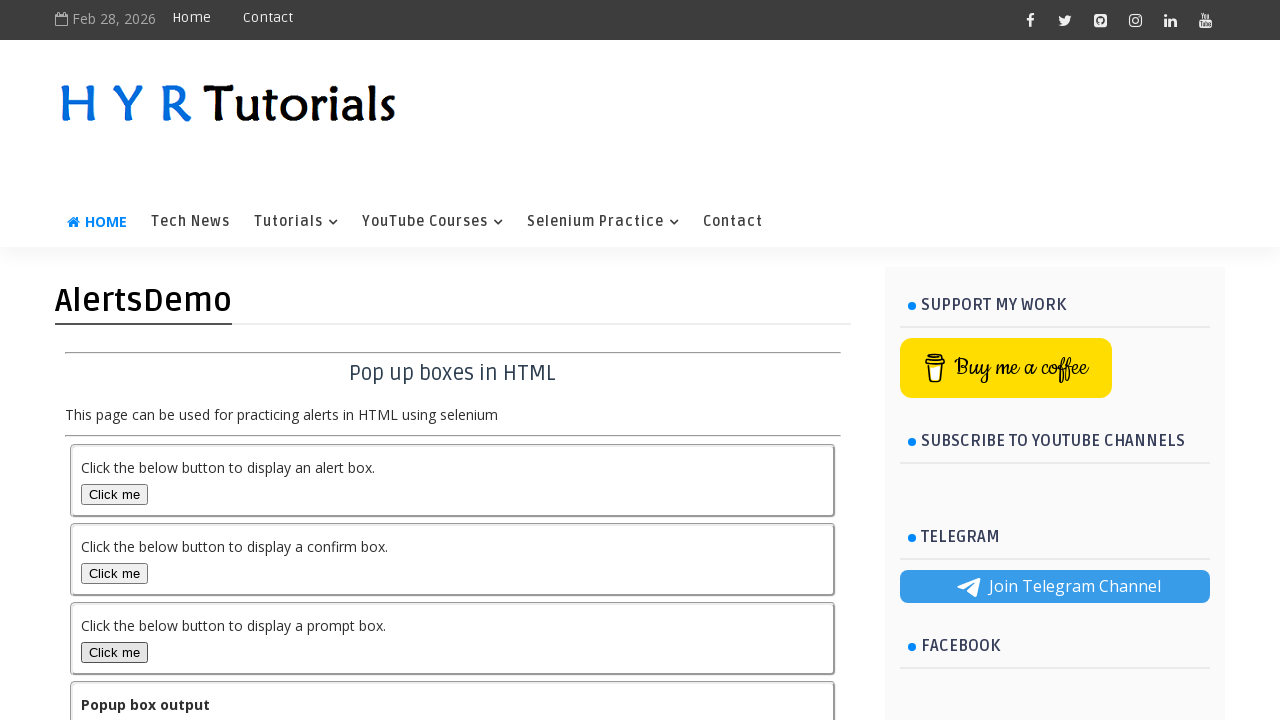

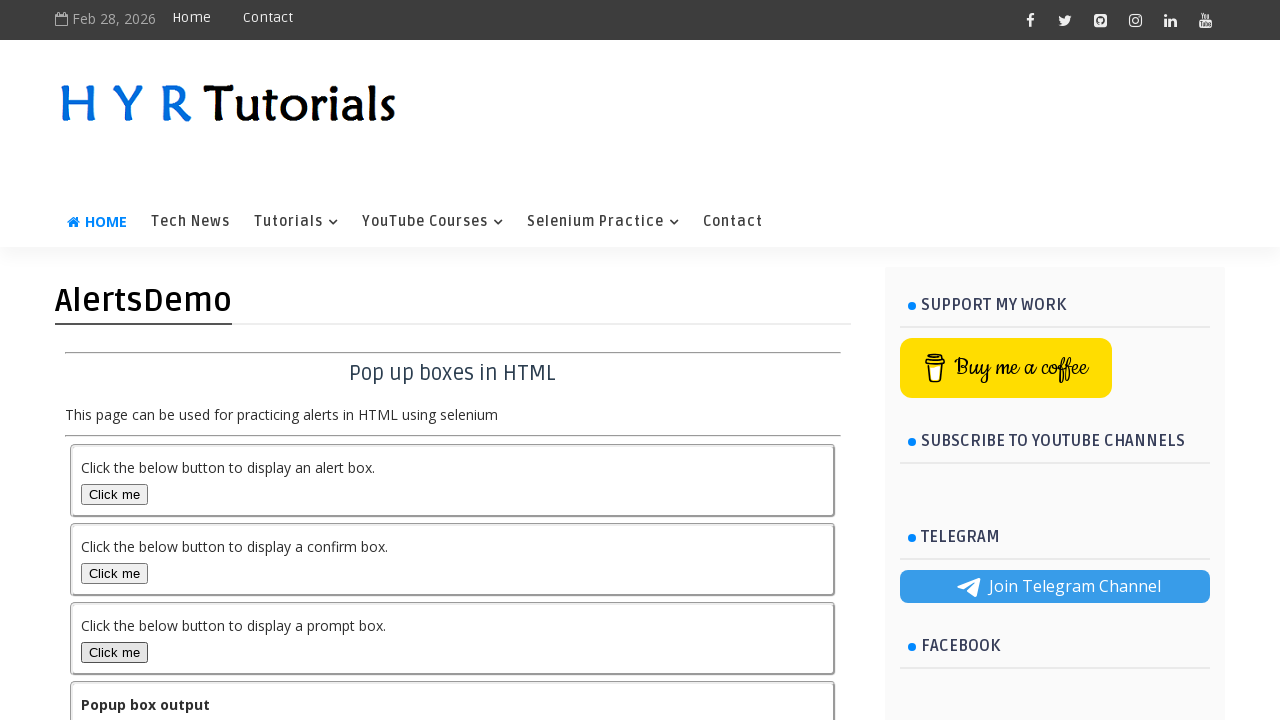